Tests the search functionality by entering a search term and verifying results appear

Starting URL: https://www.benu.lt/

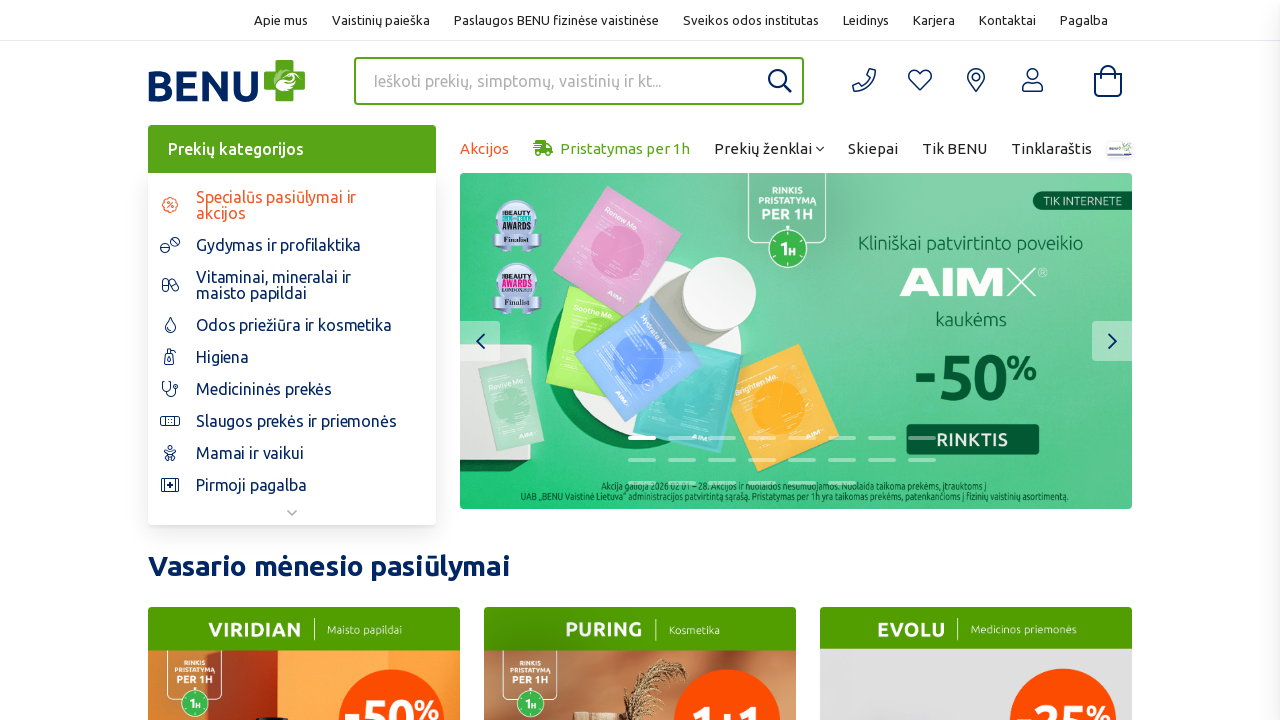

Filled search field with 'vitaminas c' on input[type='search'], input[name='search'], #search, .search-input
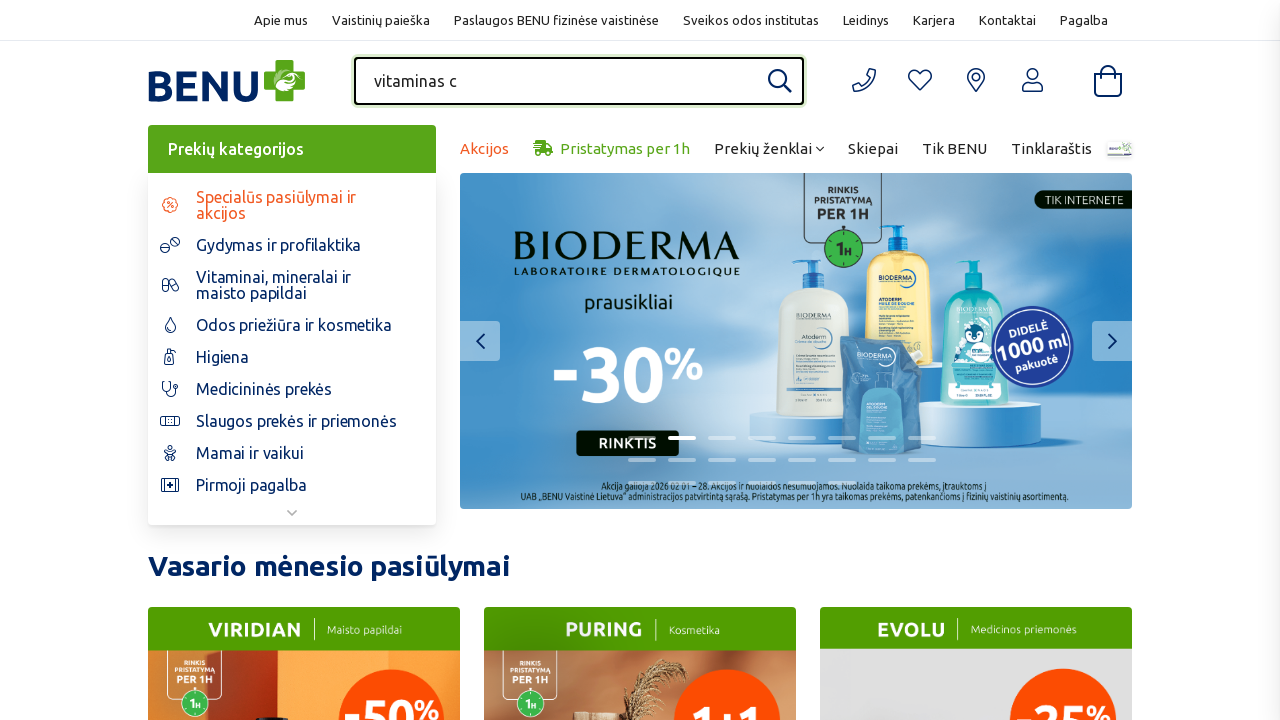

Clicked search button to submit search query at (432, 405) on button[type='submit'], .search-button, .search-icon, [aria-label='Search']
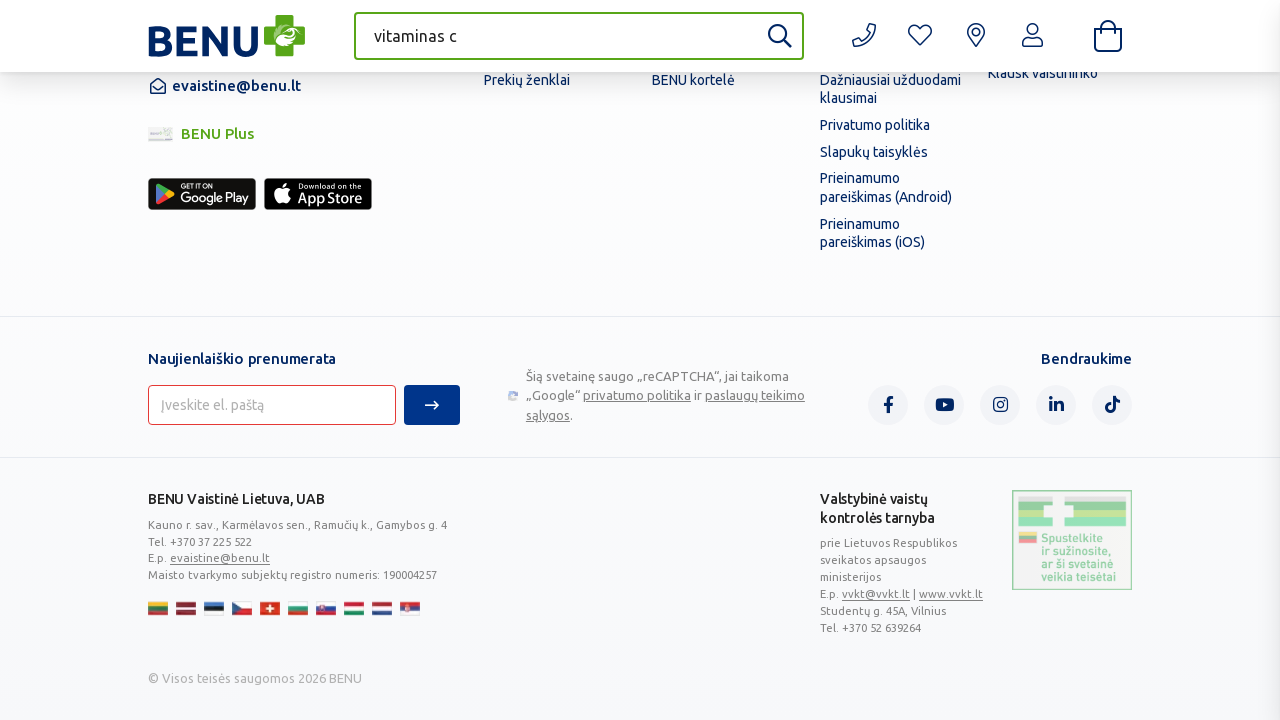

Search results loaded successfully
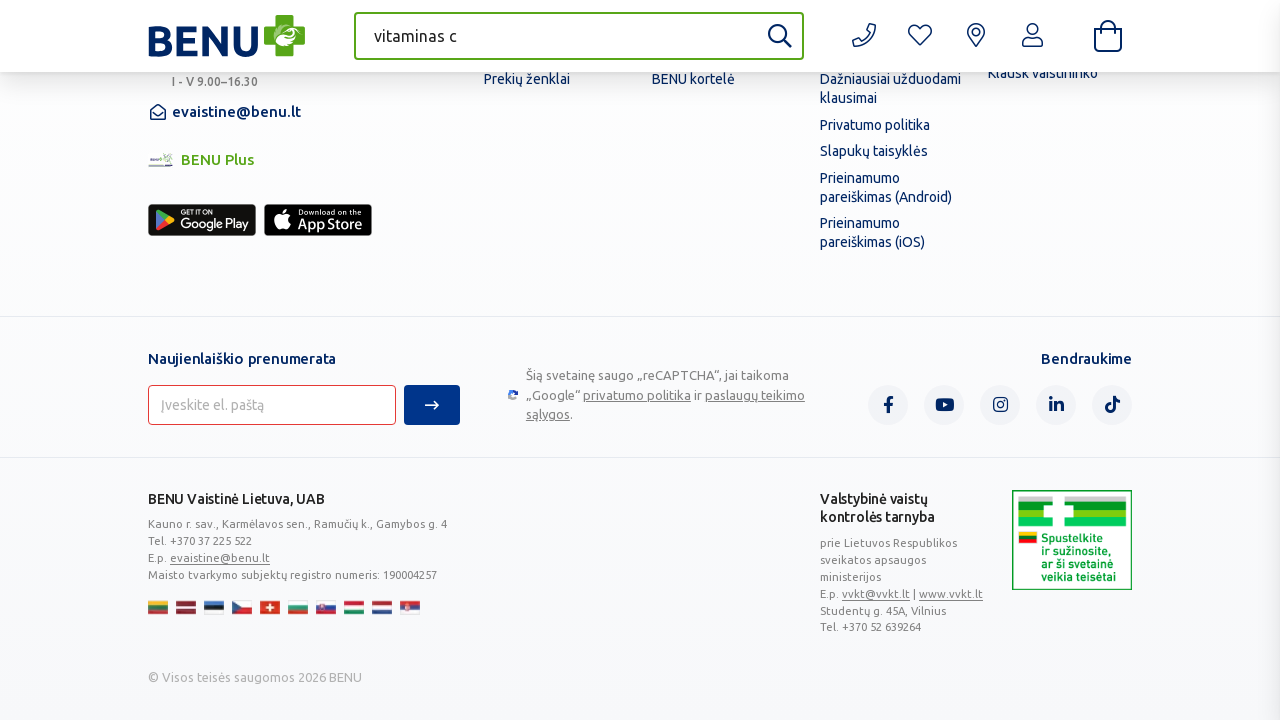

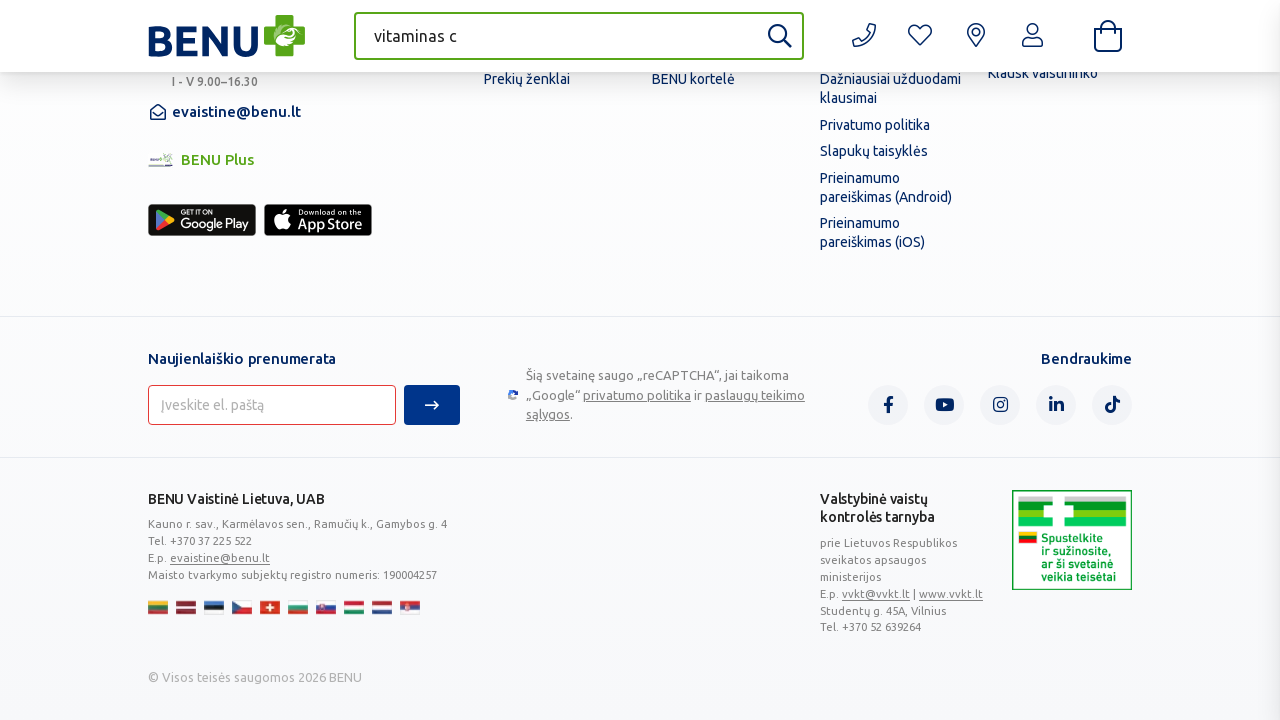